Tests clicking the "New Tab" button, switching to the newly opened tab, verifying the URL contains the sample page URL and the heading text, then closing the tab and switching back to the original window.

Starting URL: https://demoqa.com/browser-windows

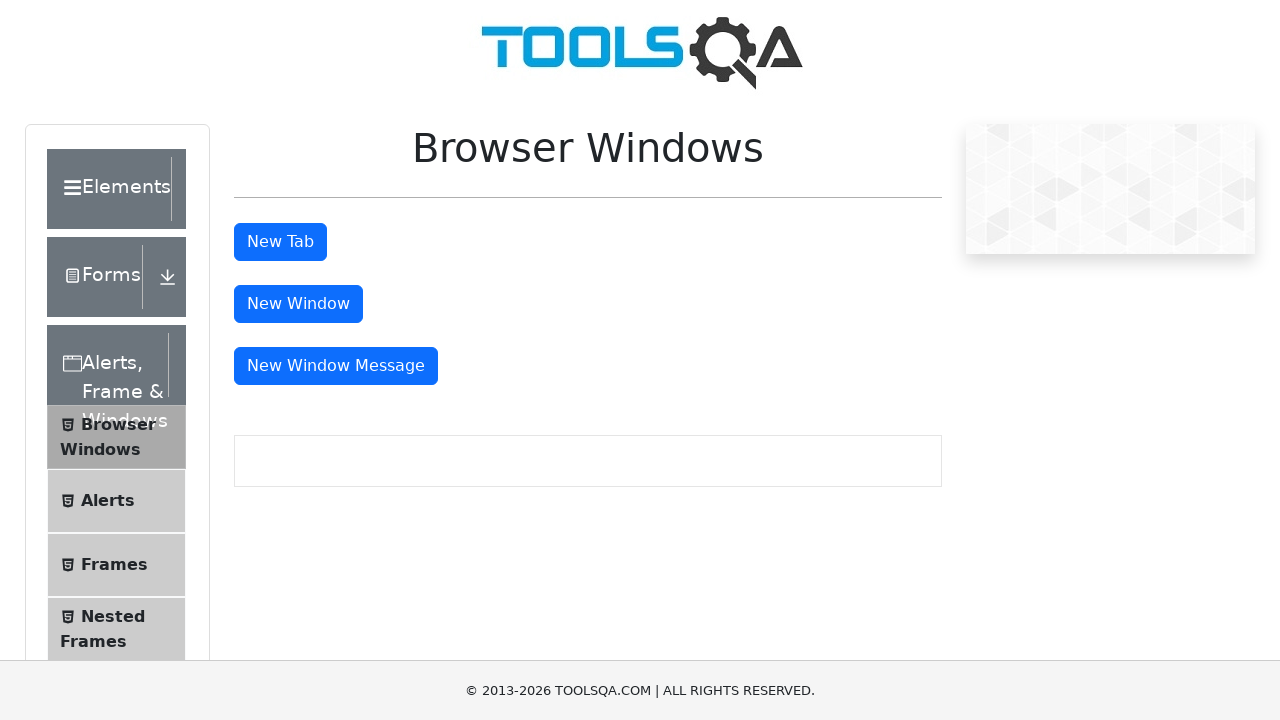

Clicked the New Tab button at (280, 242) on #tabButton
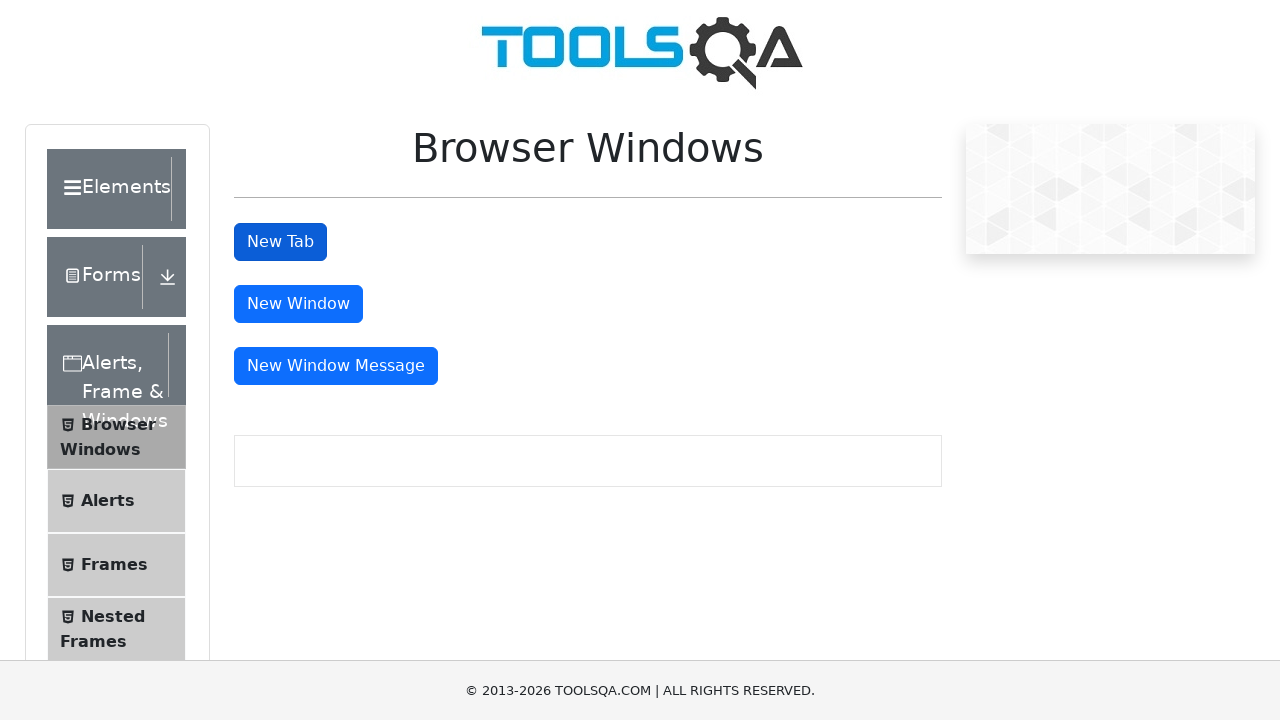

New tab opened and captured at (280, 242) on #tabButton
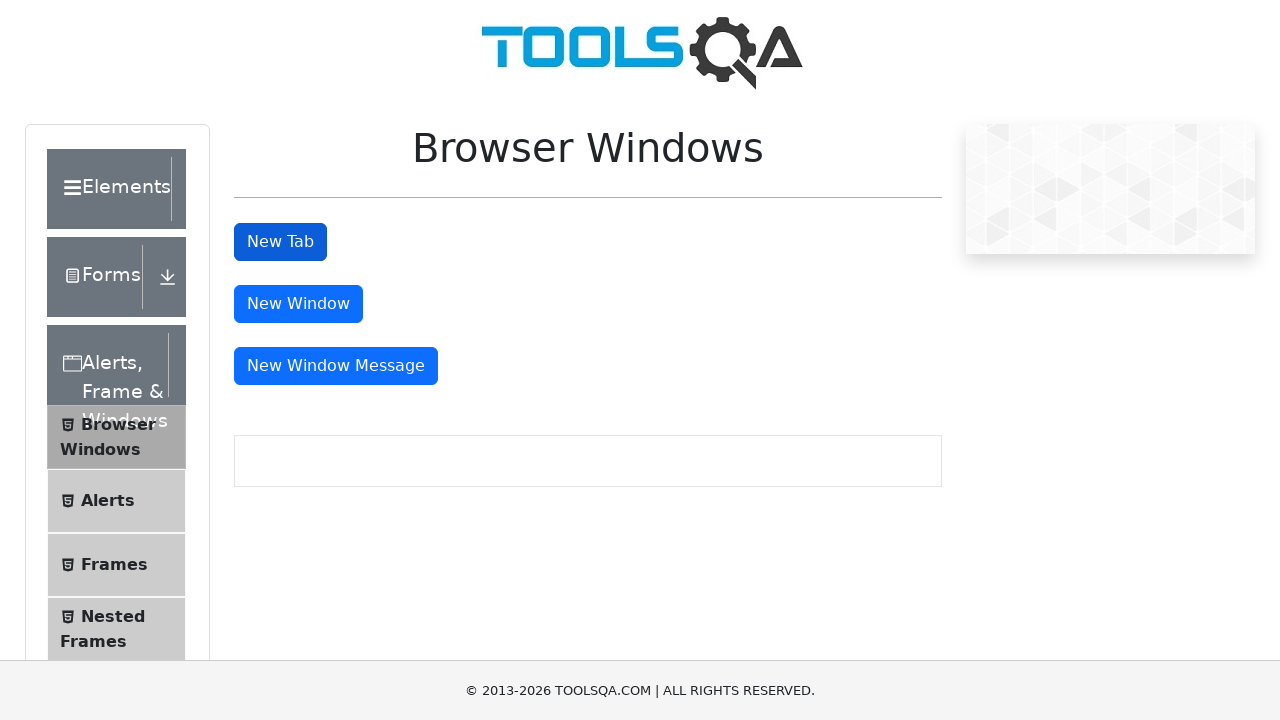

Switched to the newly opened tab
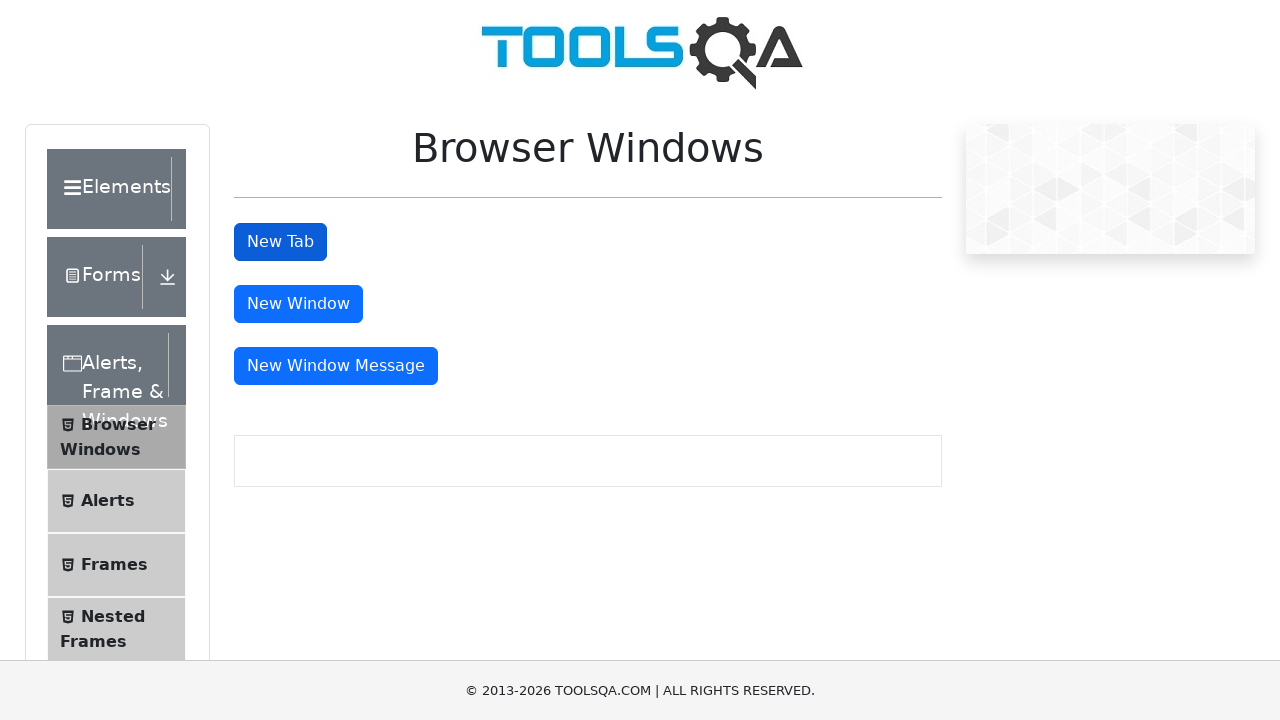

New page fully loaded
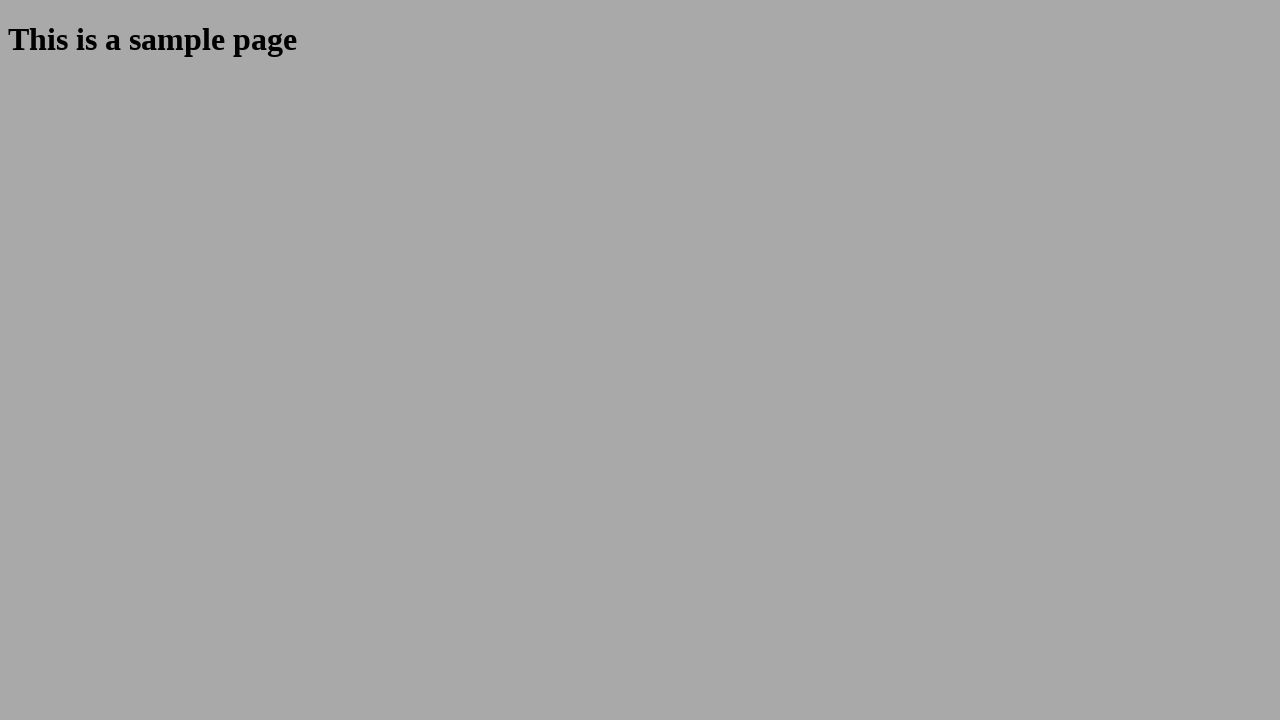

Verified URL contains 'https://demoqa.com/sample'
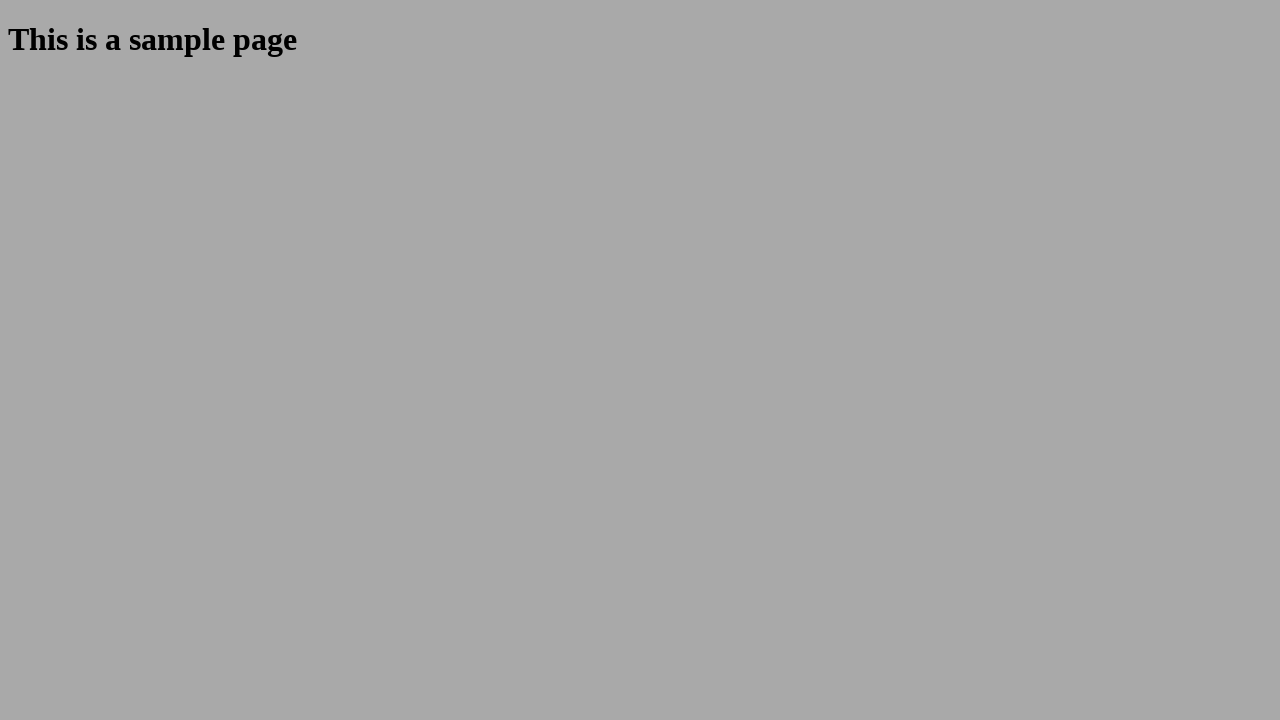

Verified heading text is 'This is a sample page'
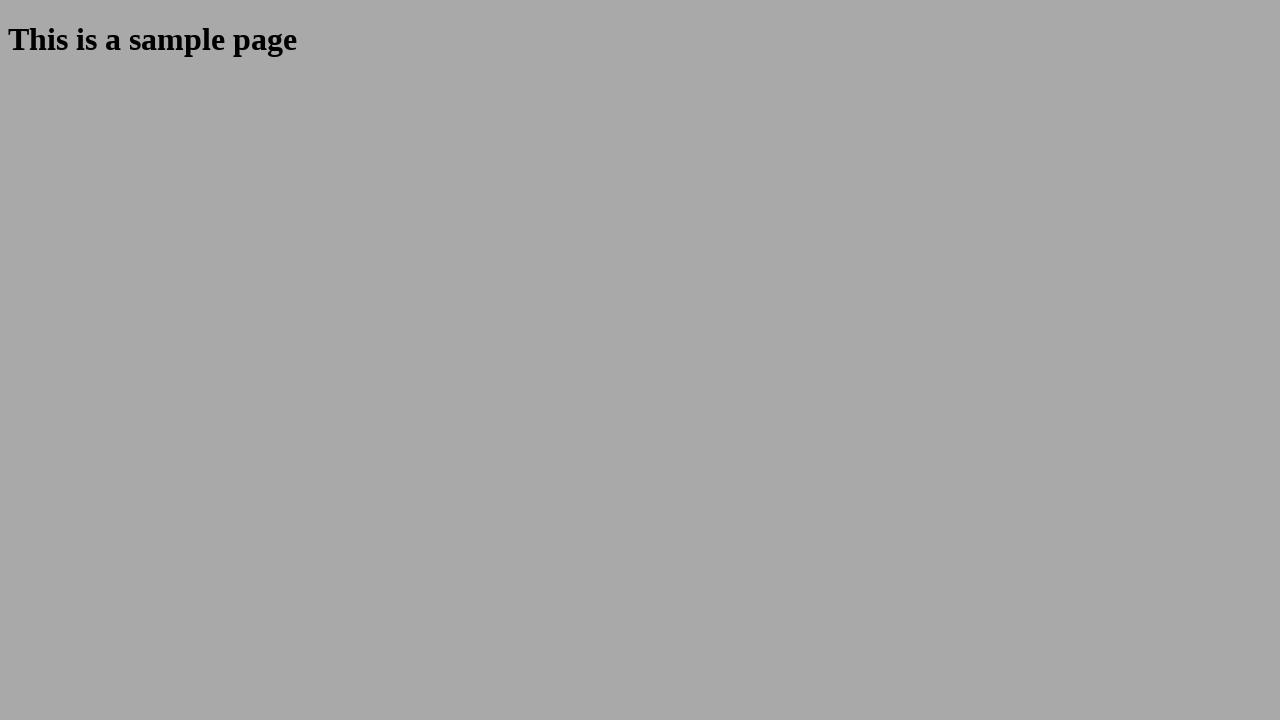

Closed the new tab
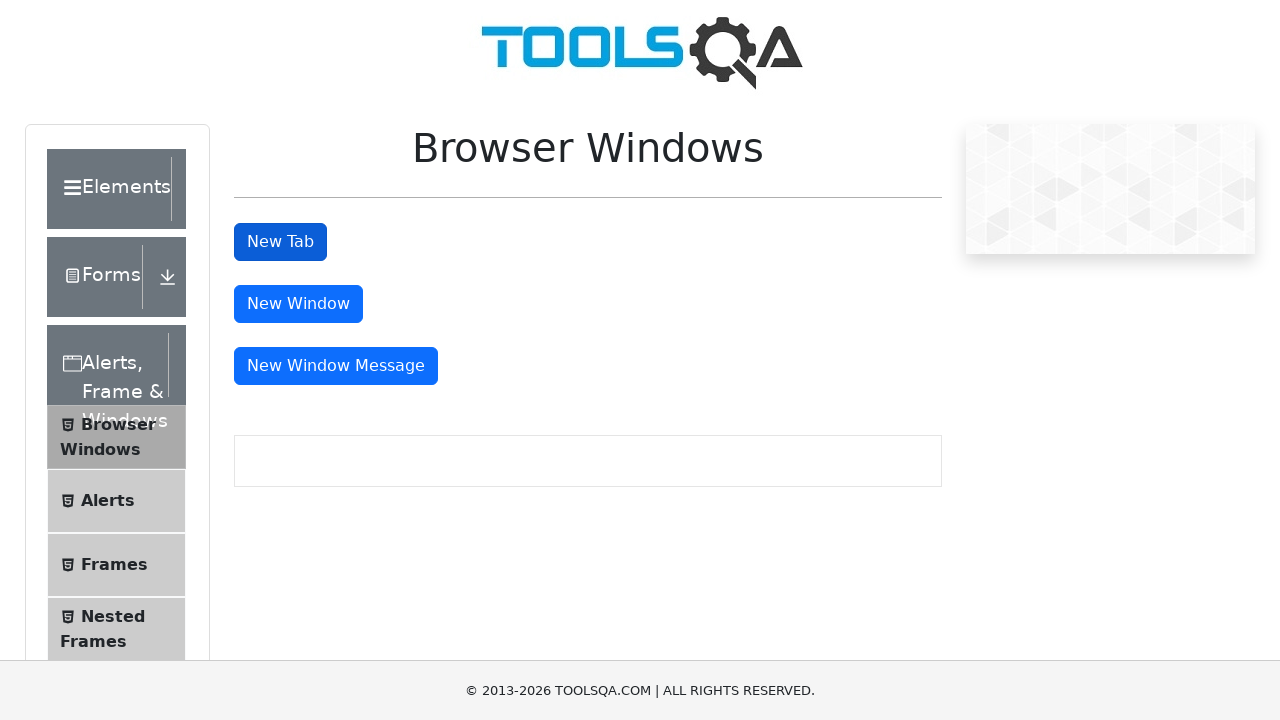

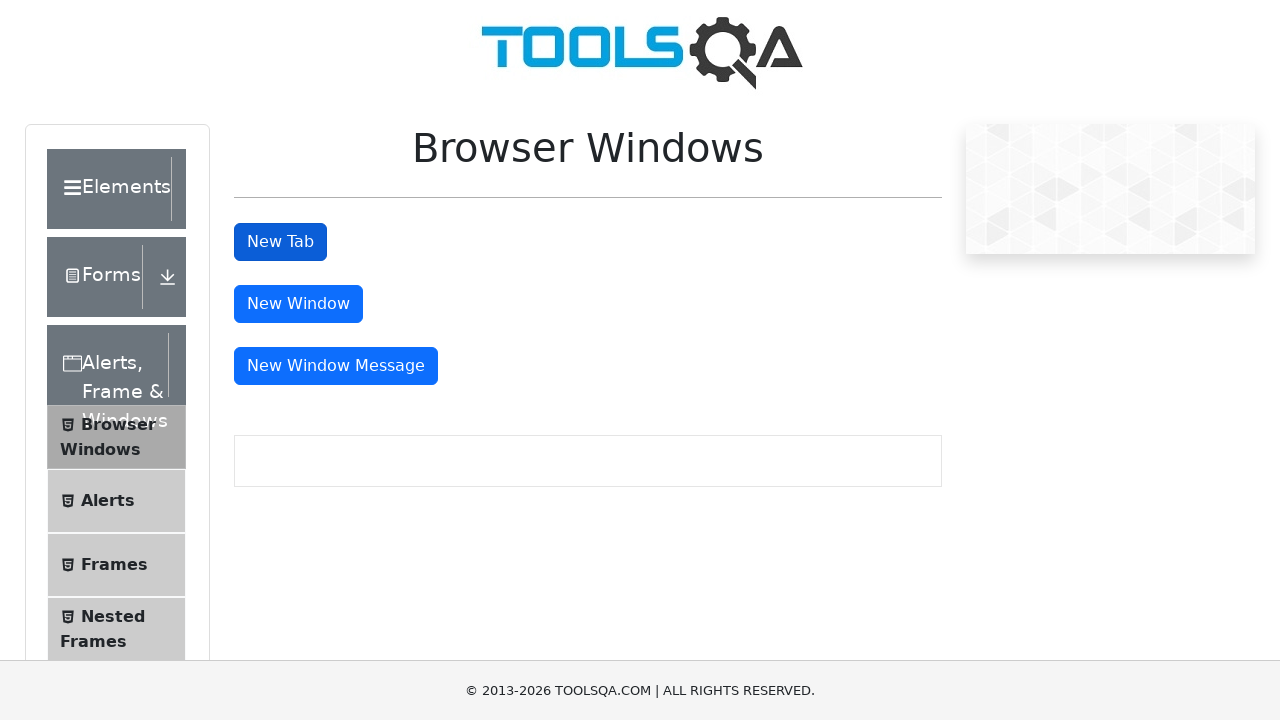